Tests table sorting, pagination, and filtering functionality on a vegetable price list page by verifying sort order, searching for items across pages, and validating search filters

Starting URL: https://rahulshettyacademy.com/seleniumPractise/#/offers

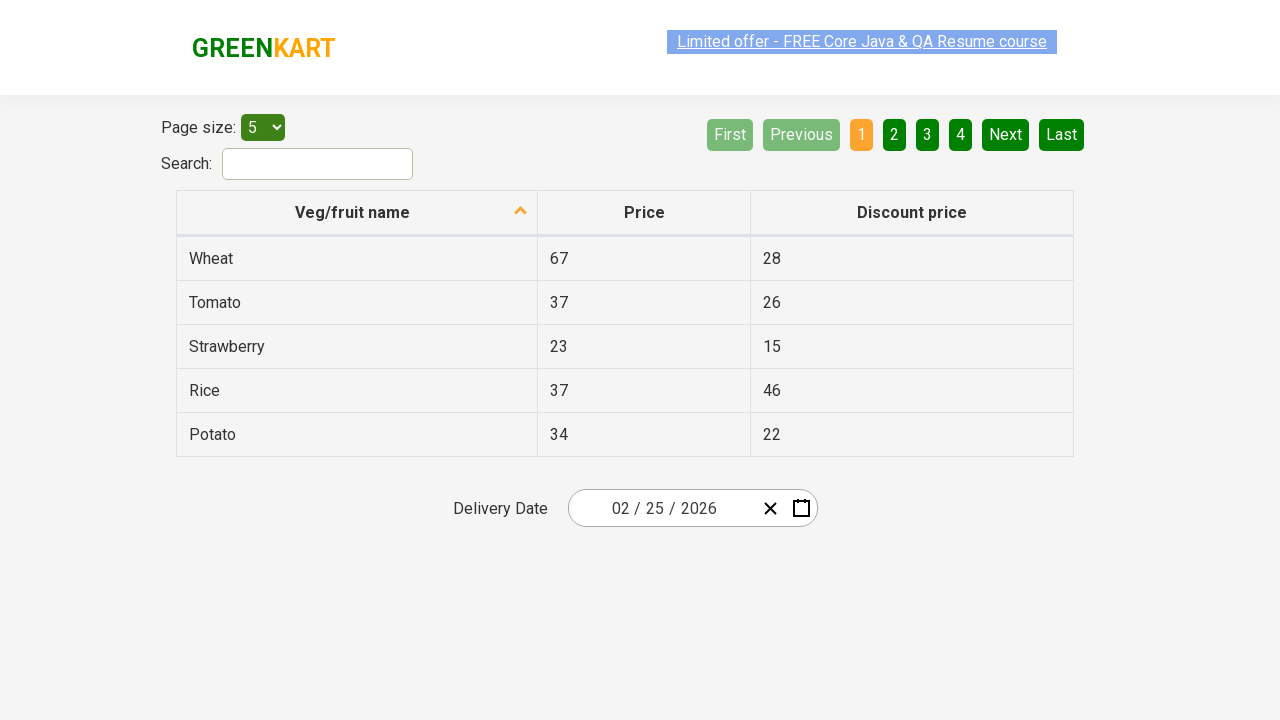

Clicked first column header to sort vegetable names at (357, 213) on xpath=//tr/th[1]
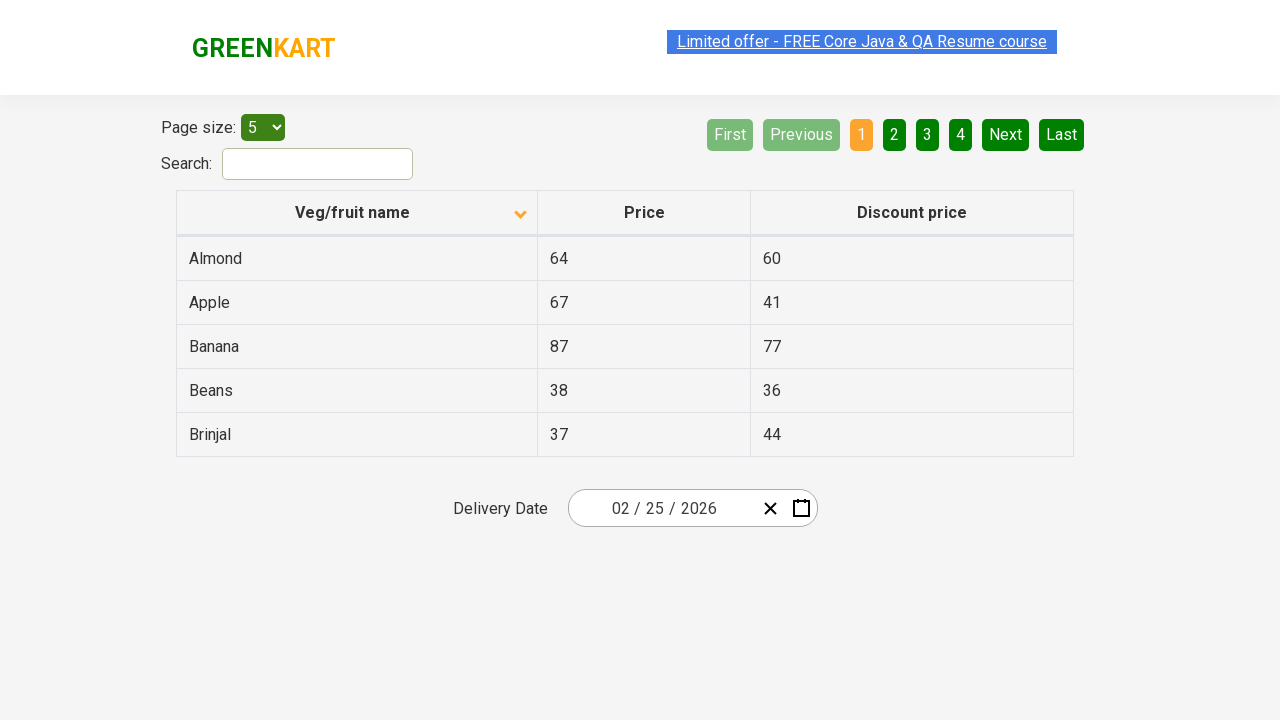

Table loaded after sort action
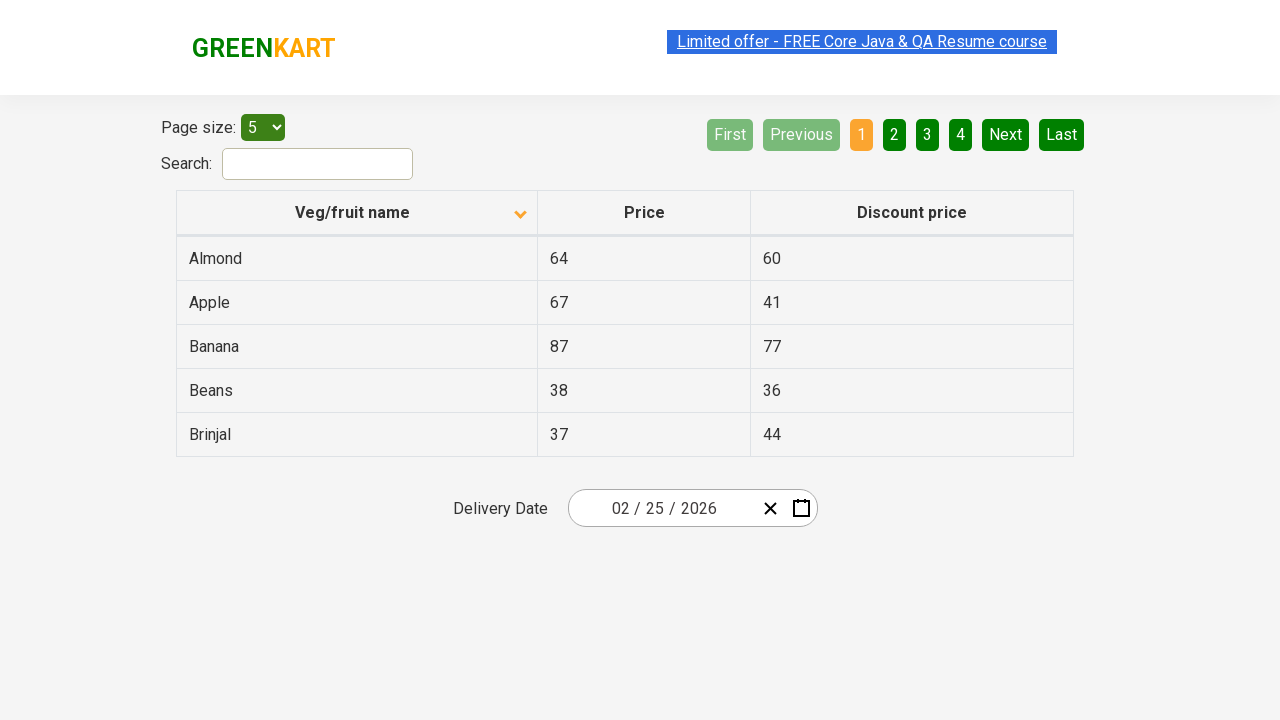

Retrieved 5 vegetable names from sorted table
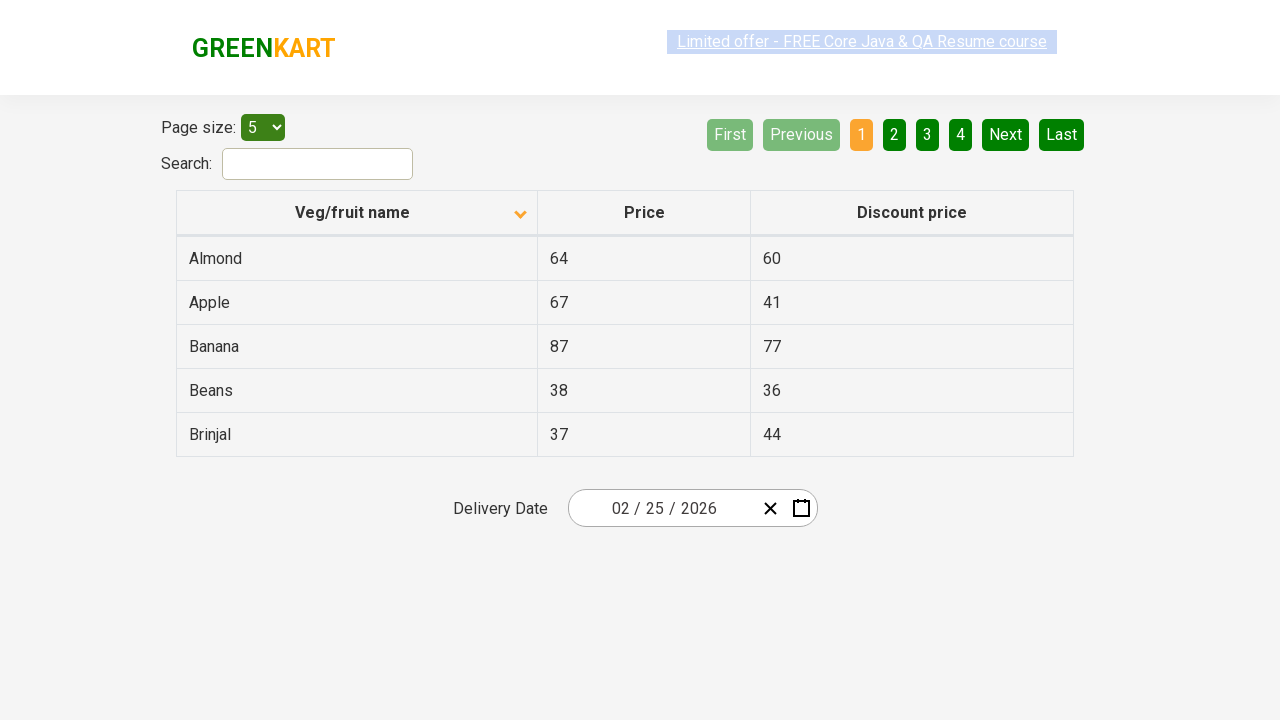

Verified that vegetable names are sorted alphabetically
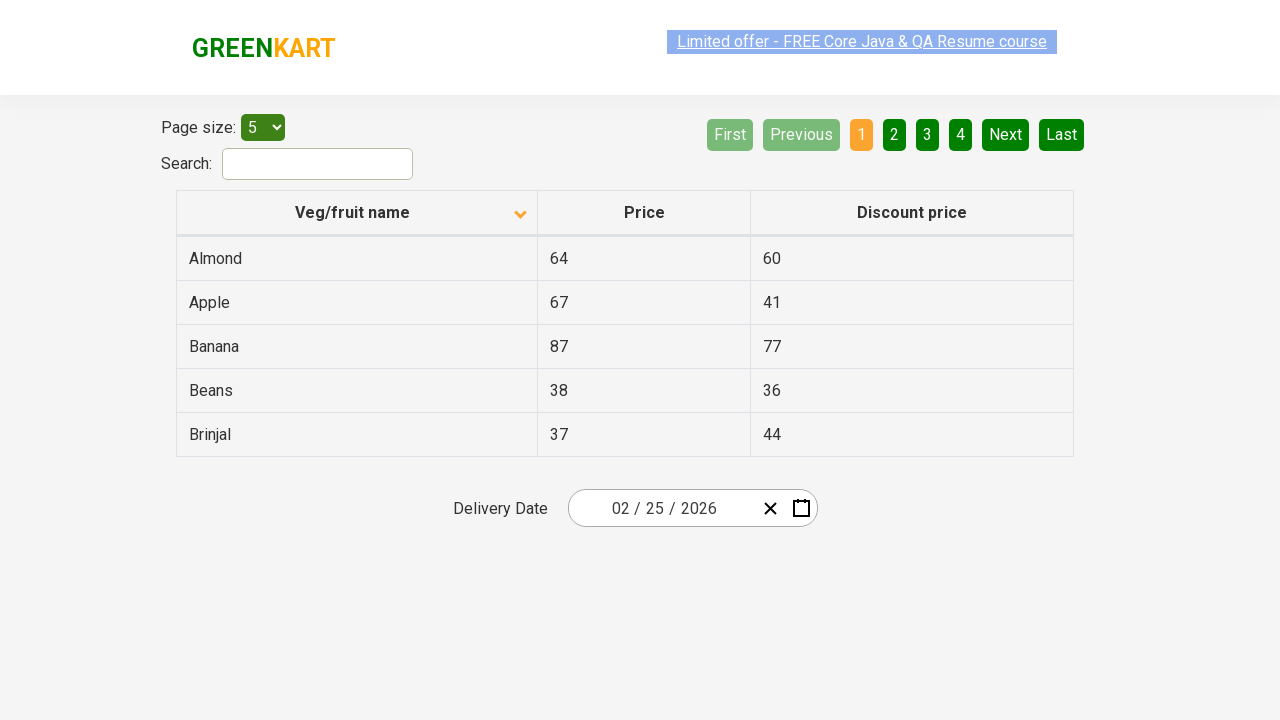

Clicked Next button to navigate to next page at (1006, 134) on [aria-label='Next']
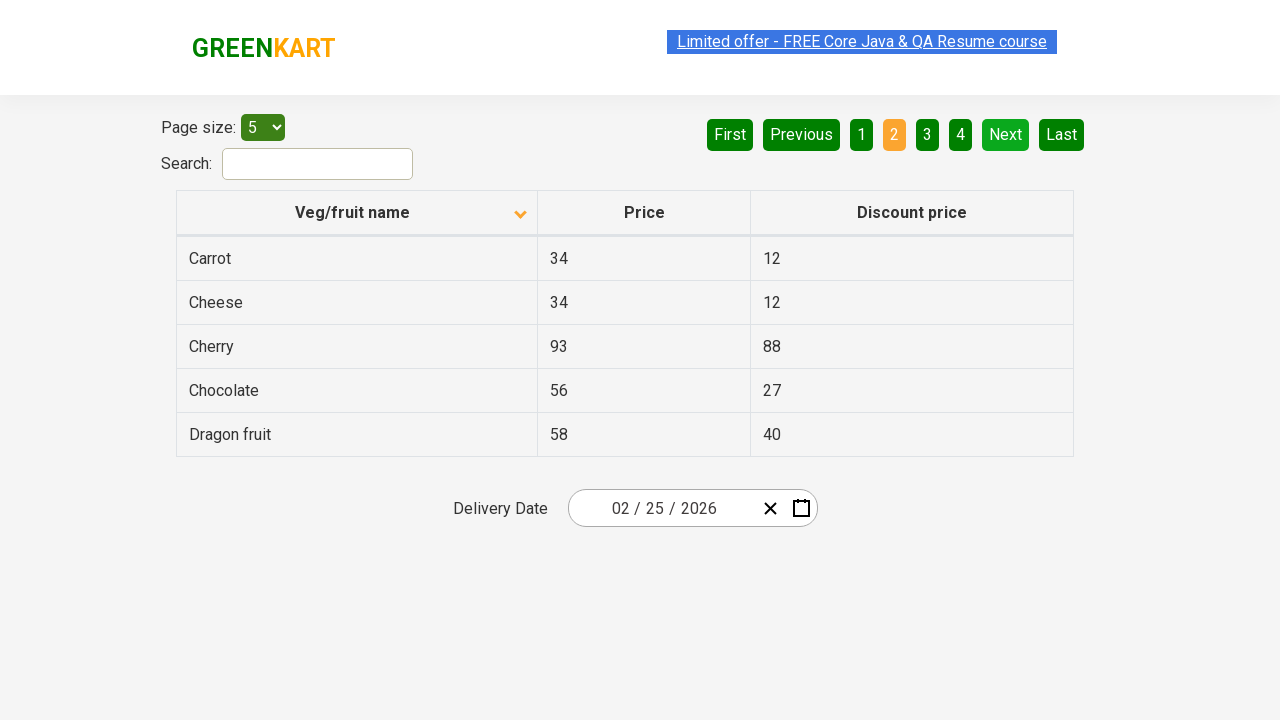

Next page loaded, table ready for search
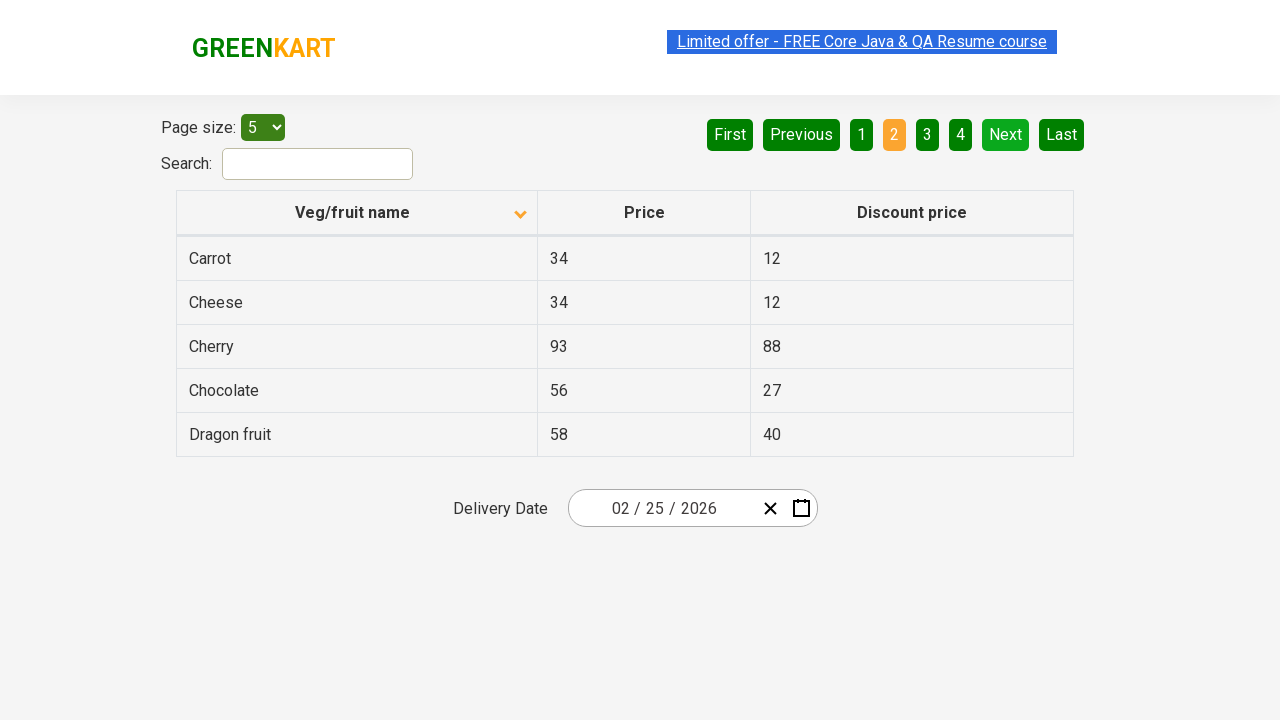

Clicked Next button to navigate to next page at (1006, 134) on [aria-label='Next']
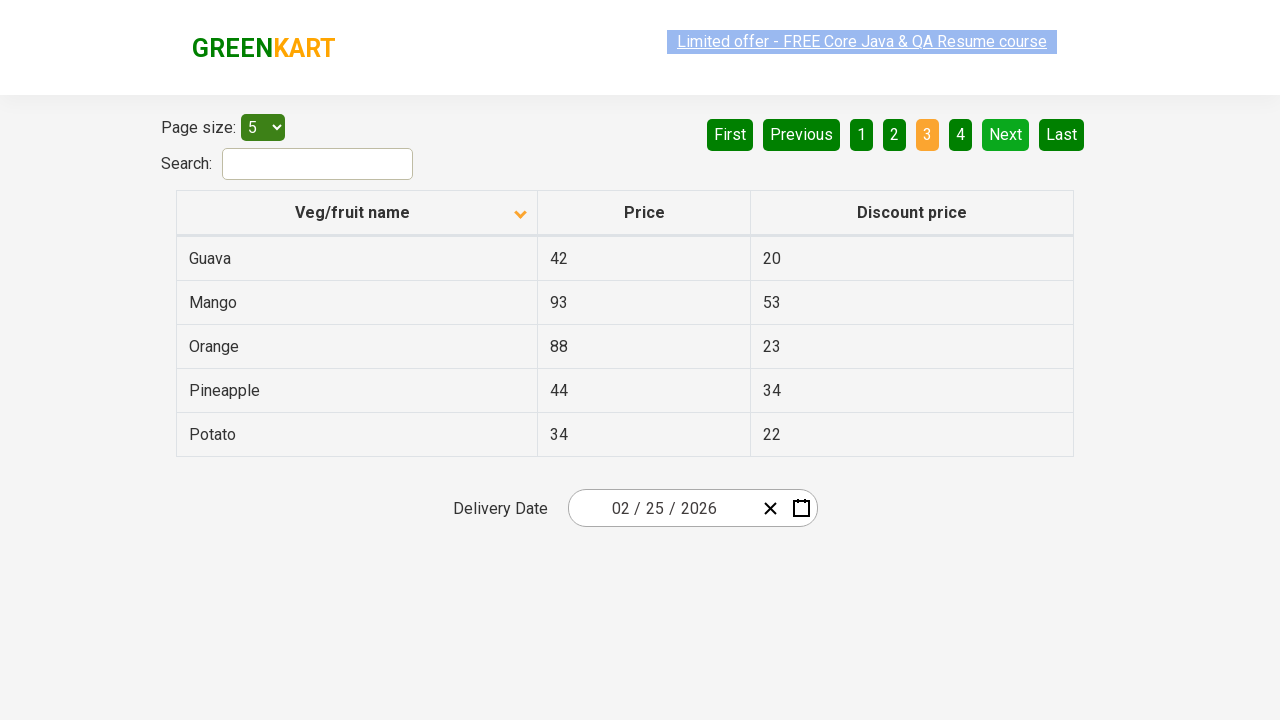

Next page loaded, table ready for search
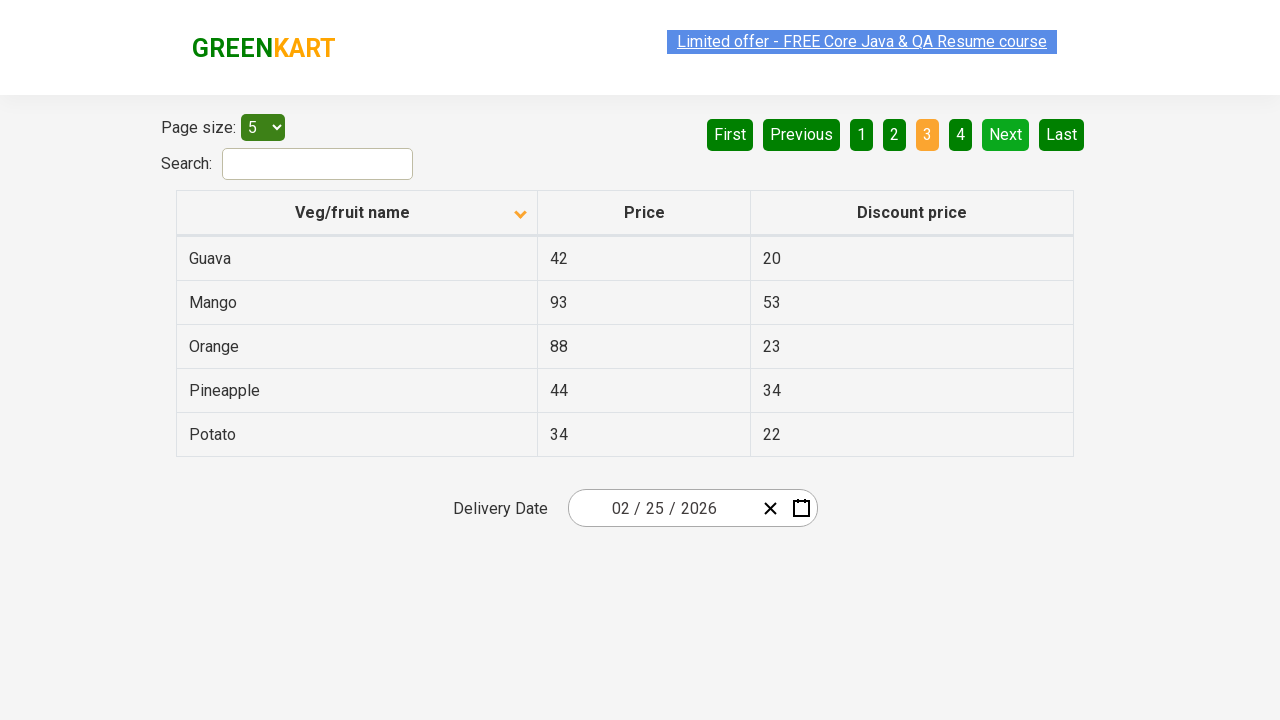

Clicked Next button to navigate to next page at (1006, 134) on [aria-label='Next']
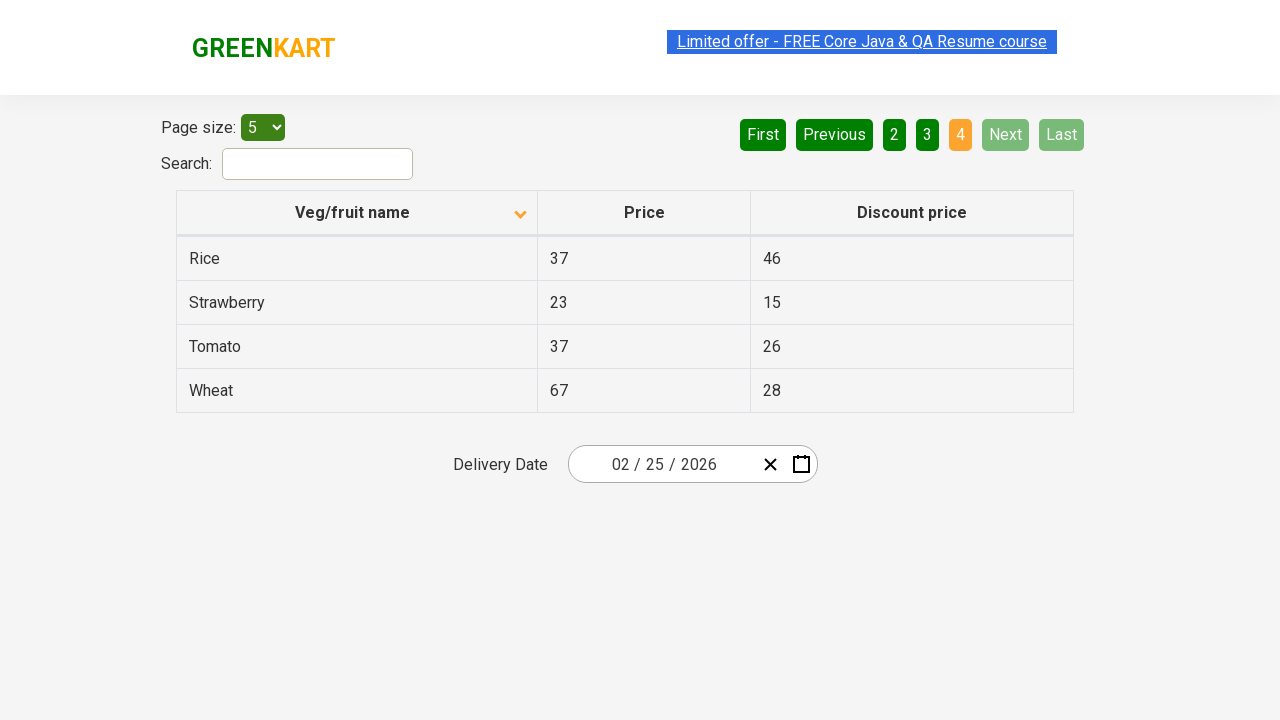

Next page loaded, table ready for search
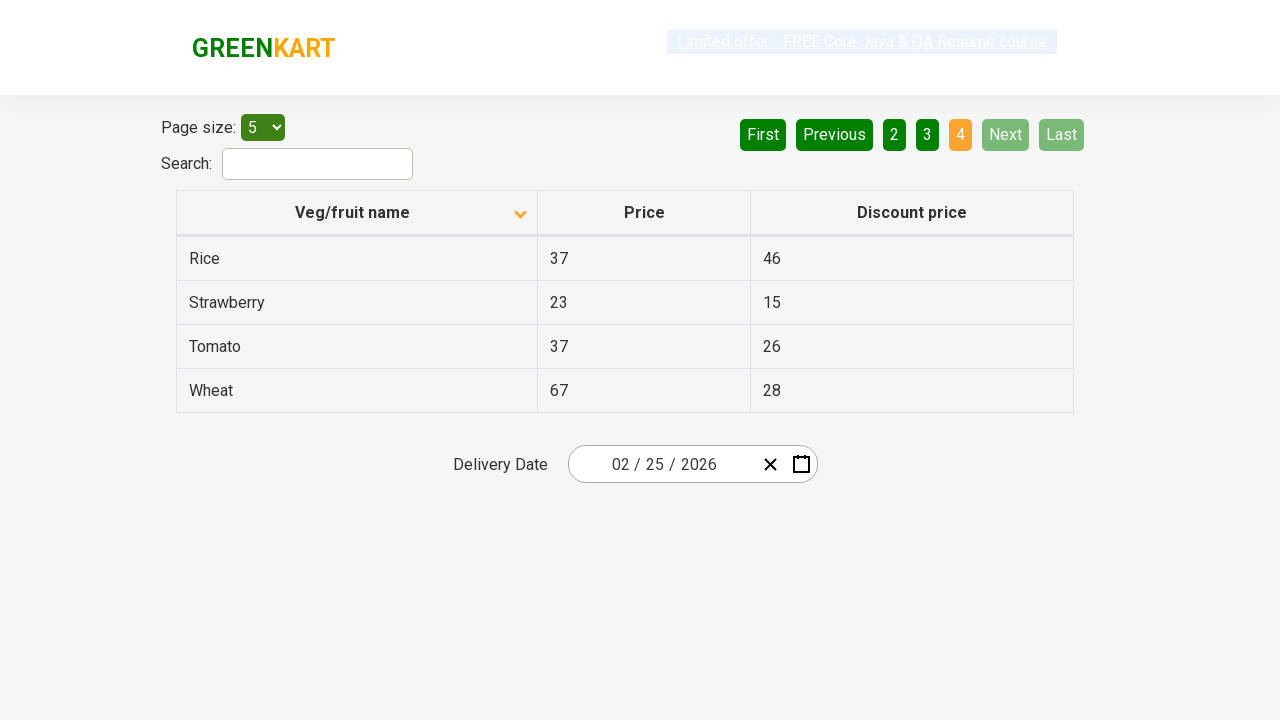

Found Rice item on current page with price: 37
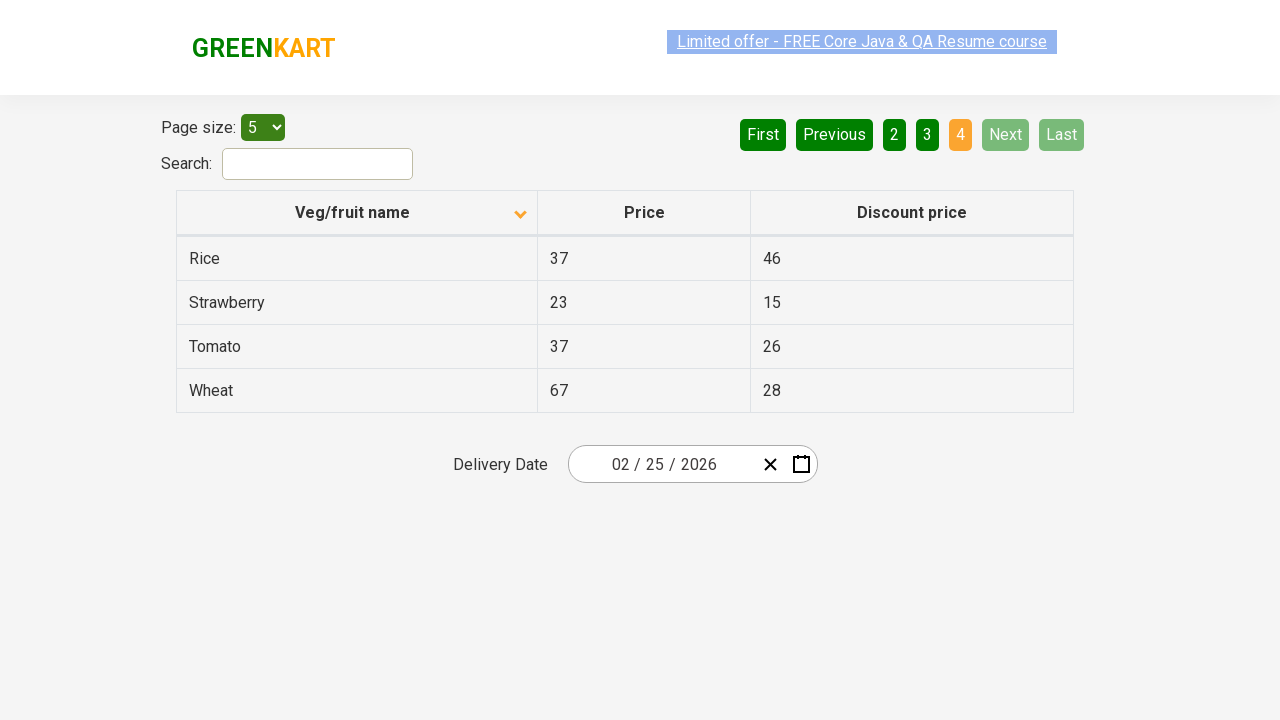

Filled search field with 'Rice' to filter table on #search-field
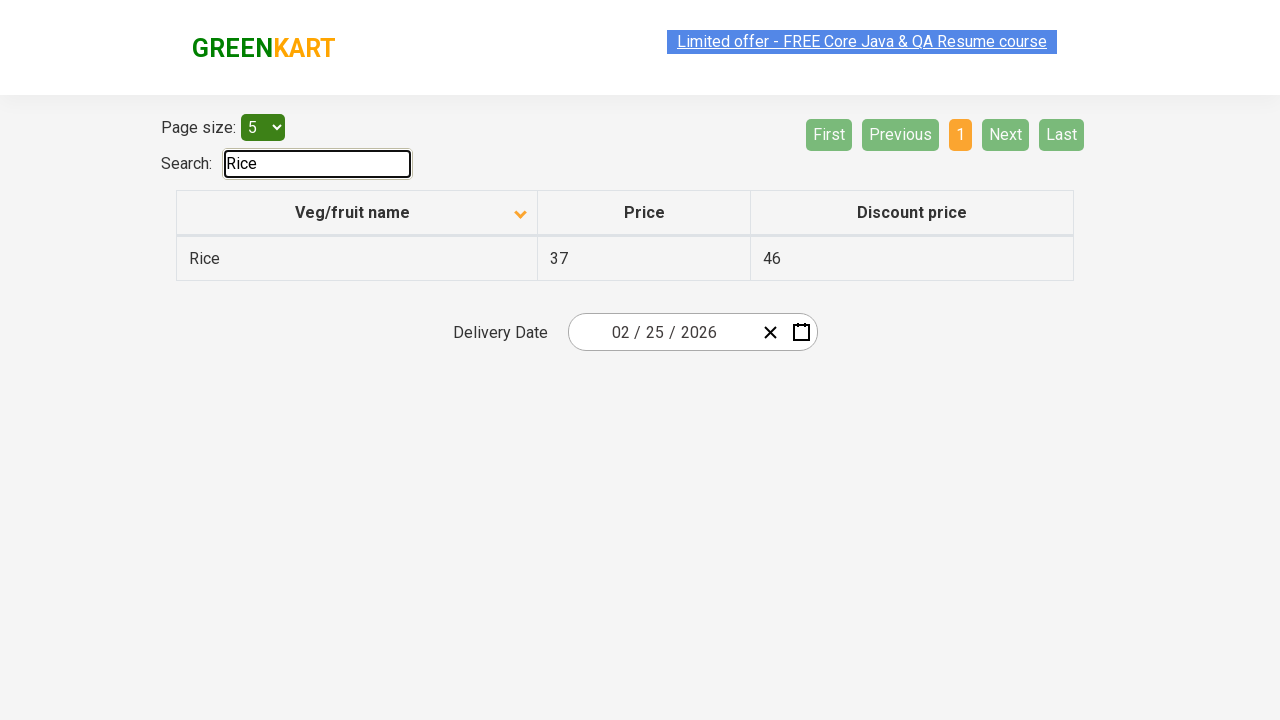

Waited for filter to apply to table
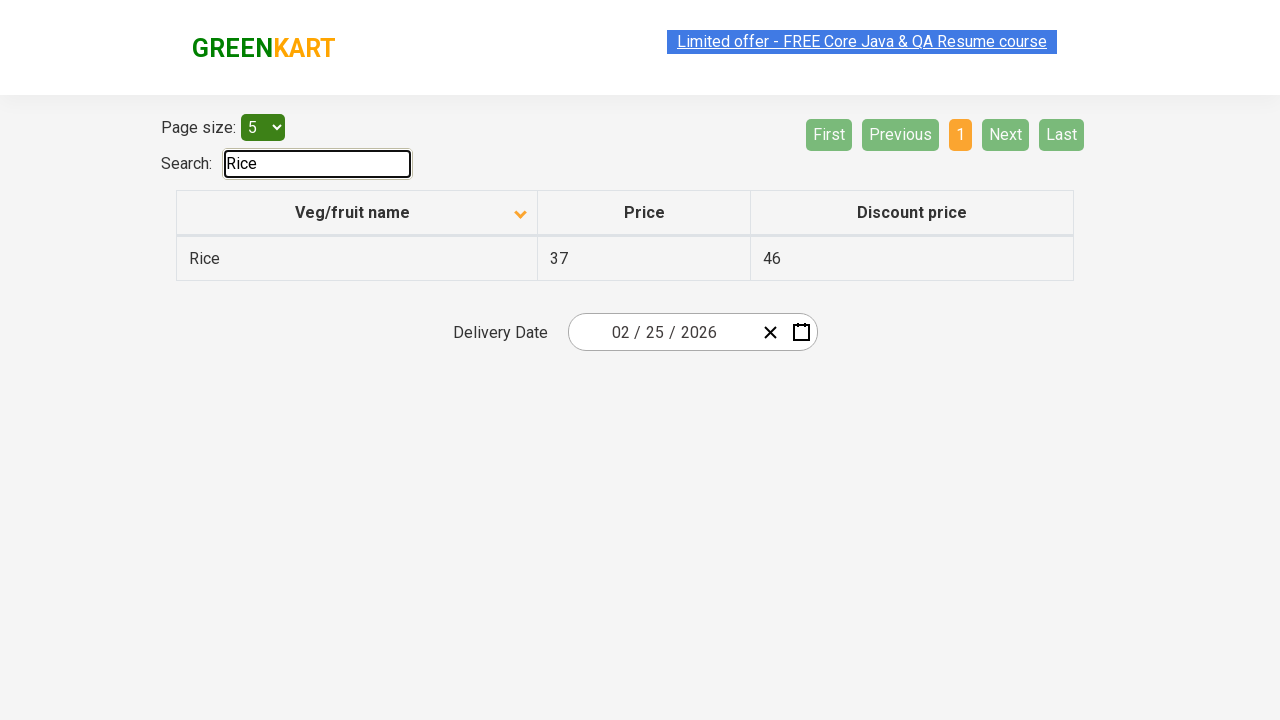

Retrieved 1 filtered rows from table
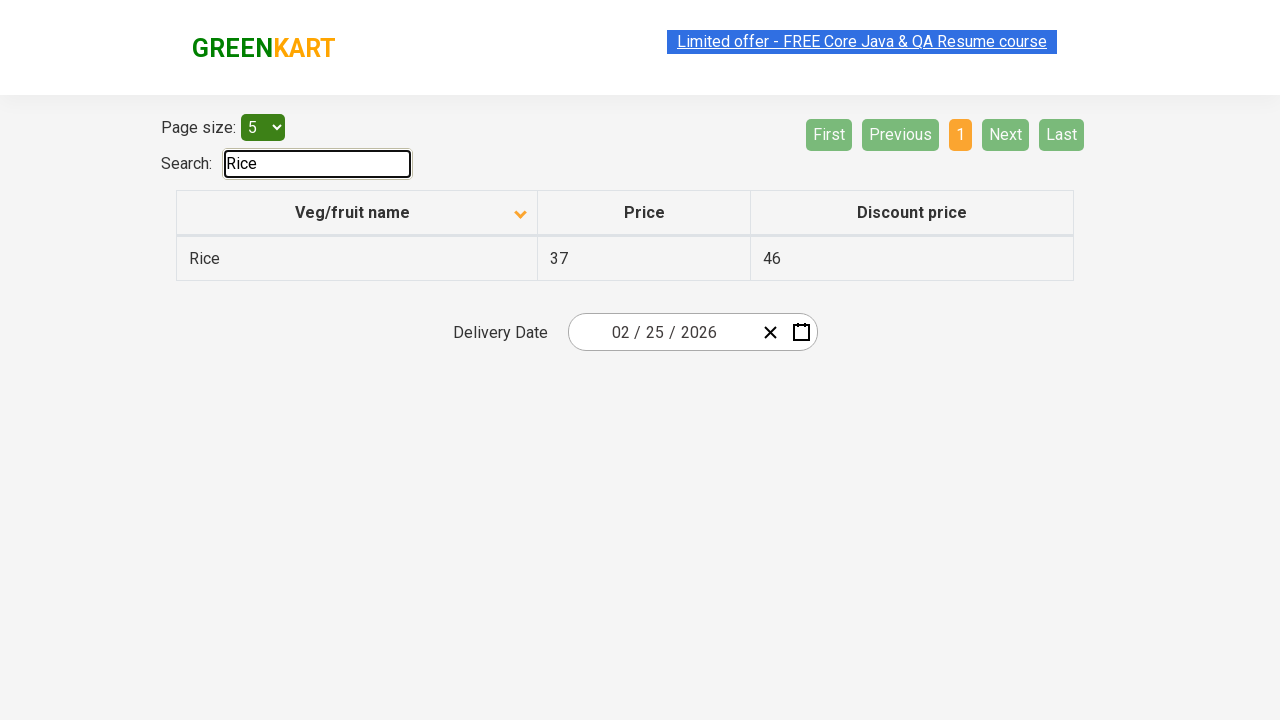

Verified that all 1 filtered rows contain 'Rice' - filter working correctly
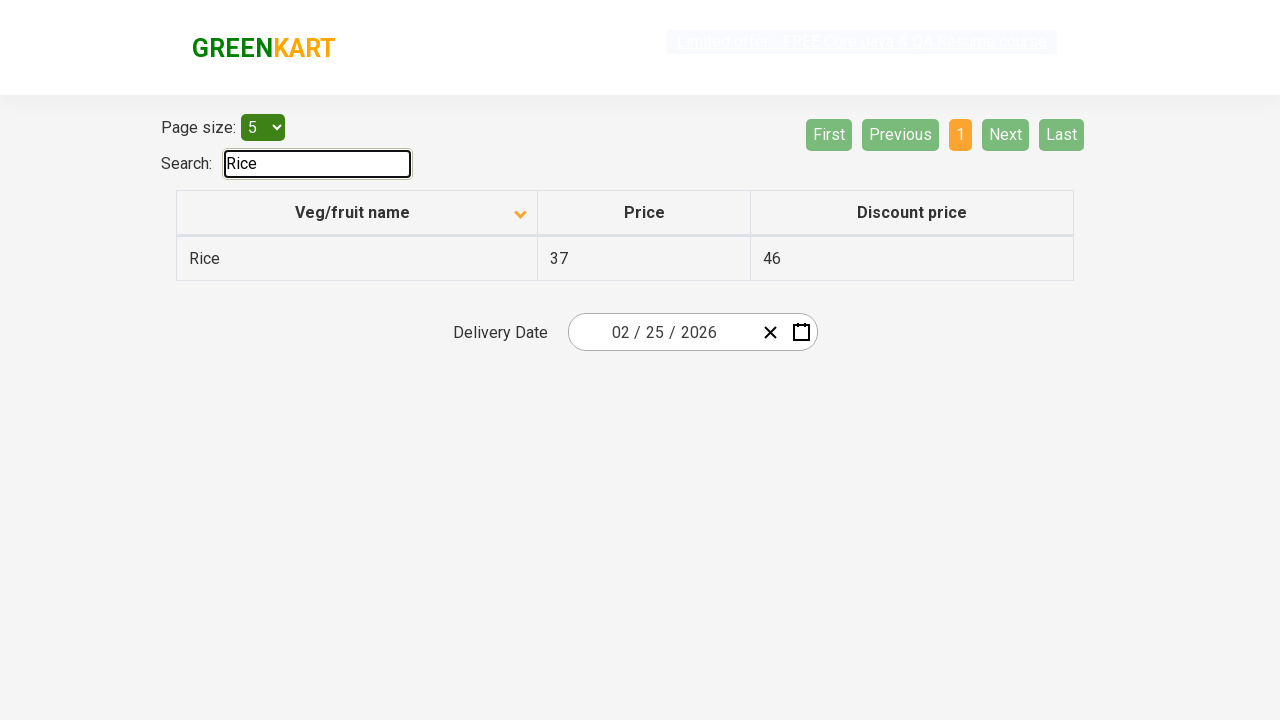

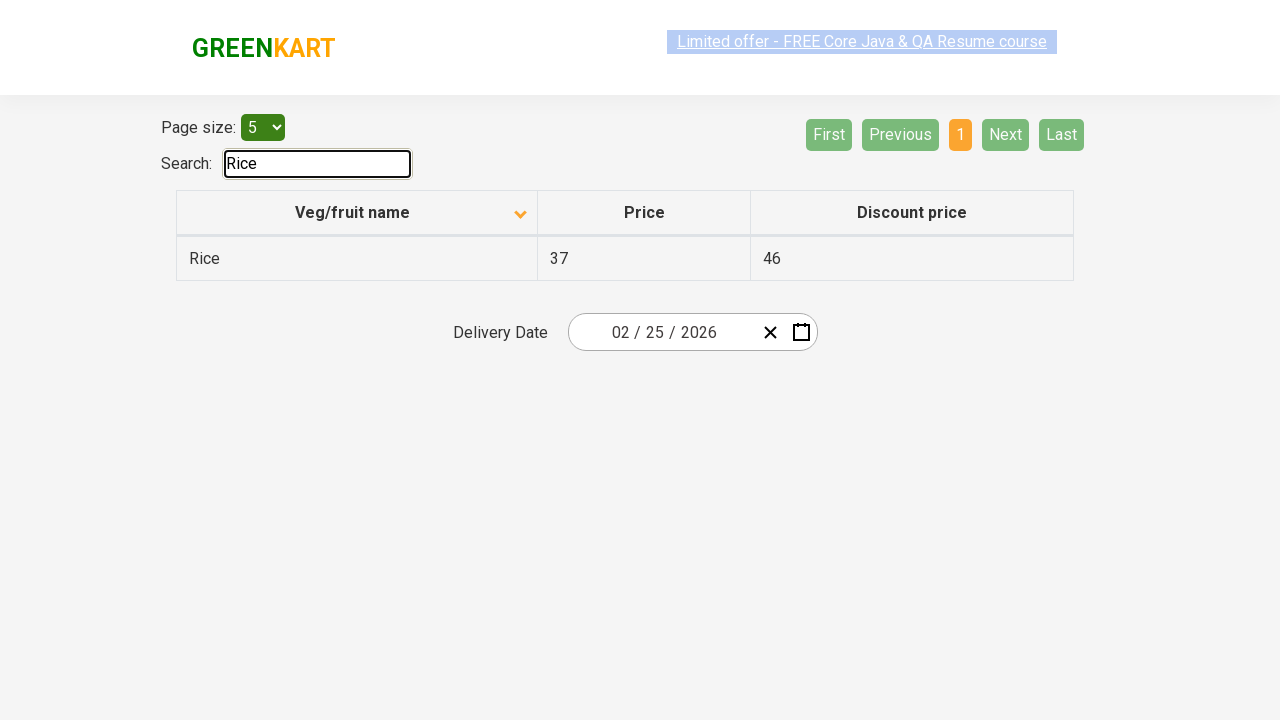